Tests prompt alert by clicking a button, entering text in the prompt, and accepting it

Starting URL: https://demoqa.com/alerts

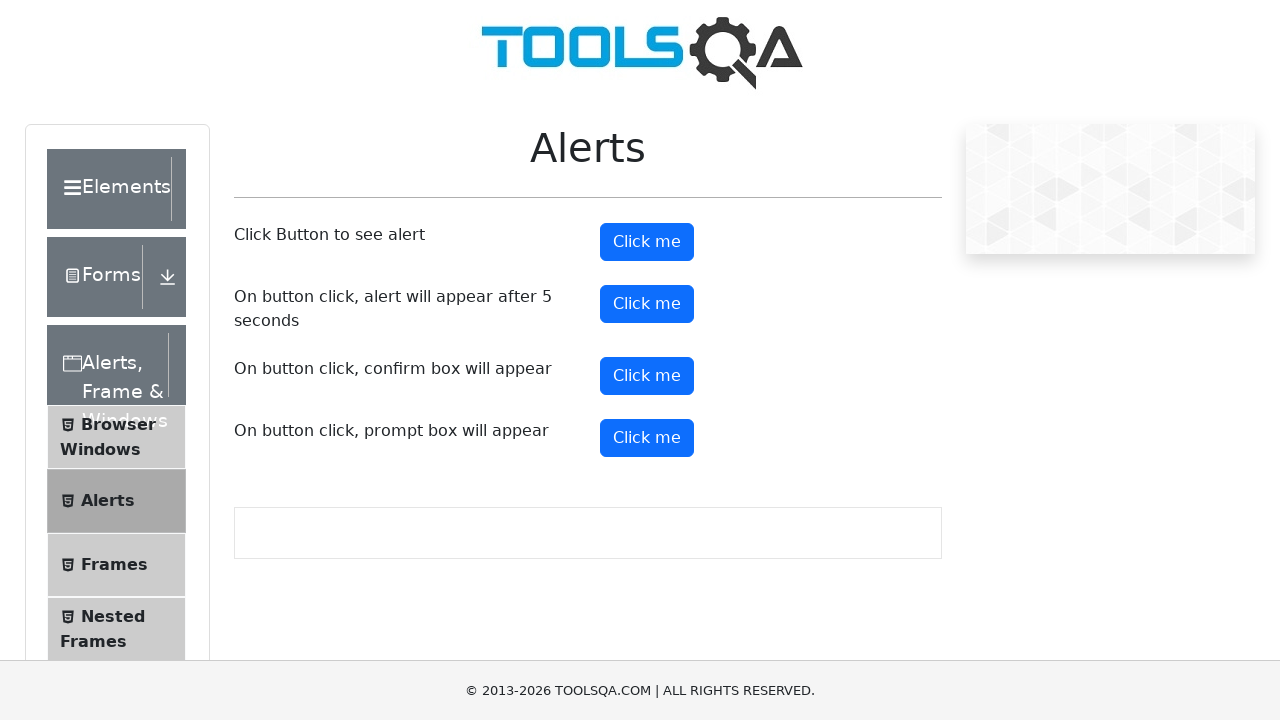

Set up dialog handler to accept prompt with text 'kim'
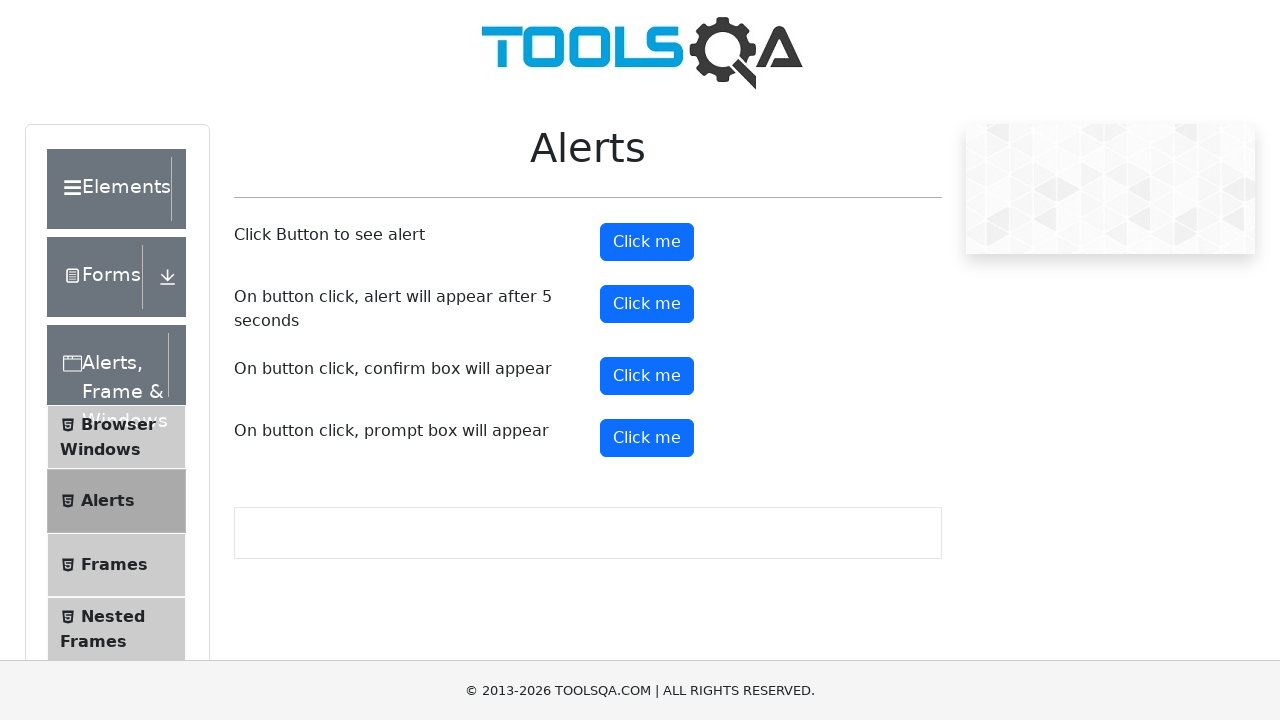

Clicked prompt button to trigger alert dialog
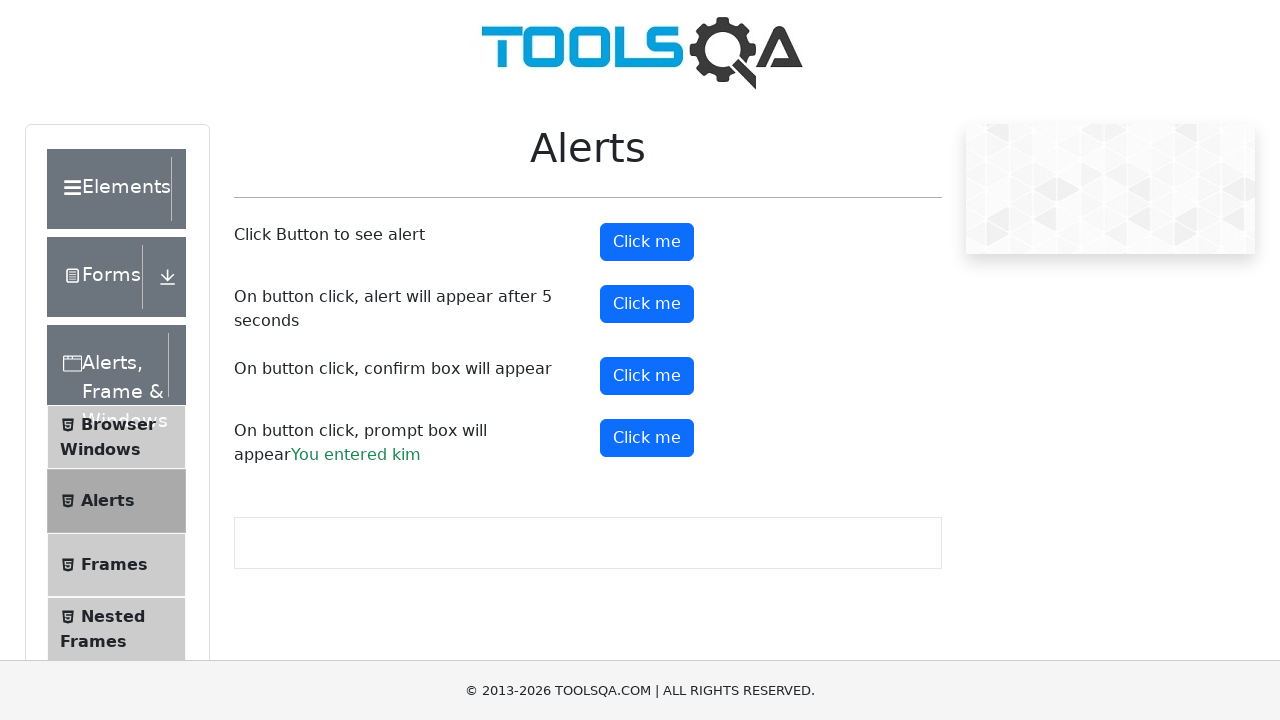

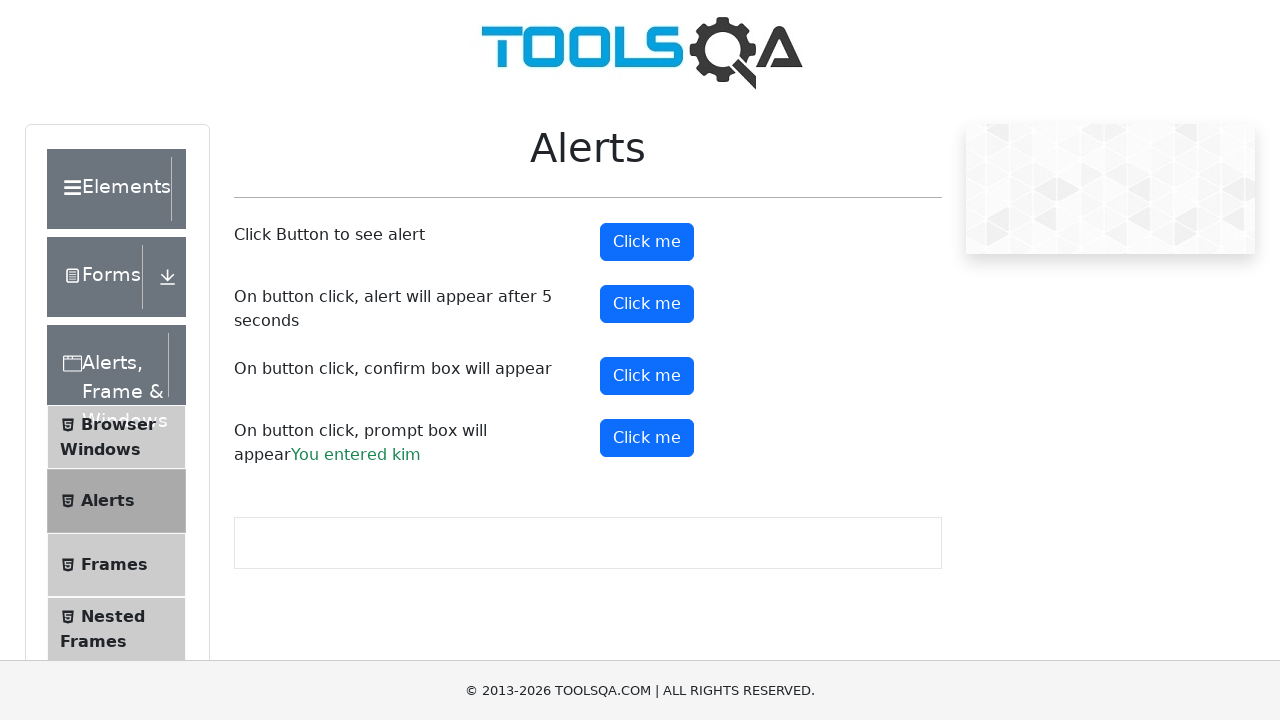